Tests RGB color picker sliders by adjusting red, green, and blue values using keyboard navigation and verifying the resulting color

Starting URL: https://seiyria.com/bootstrap-slider/#example-3

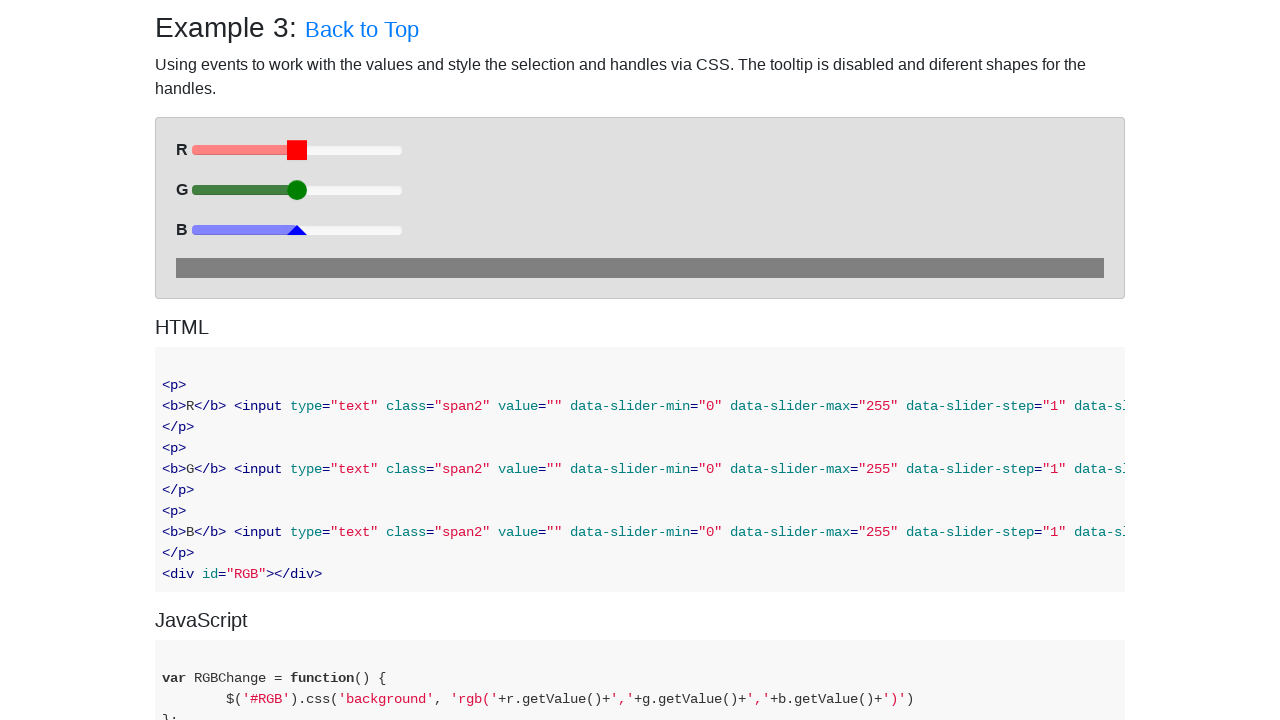

Located red color slider
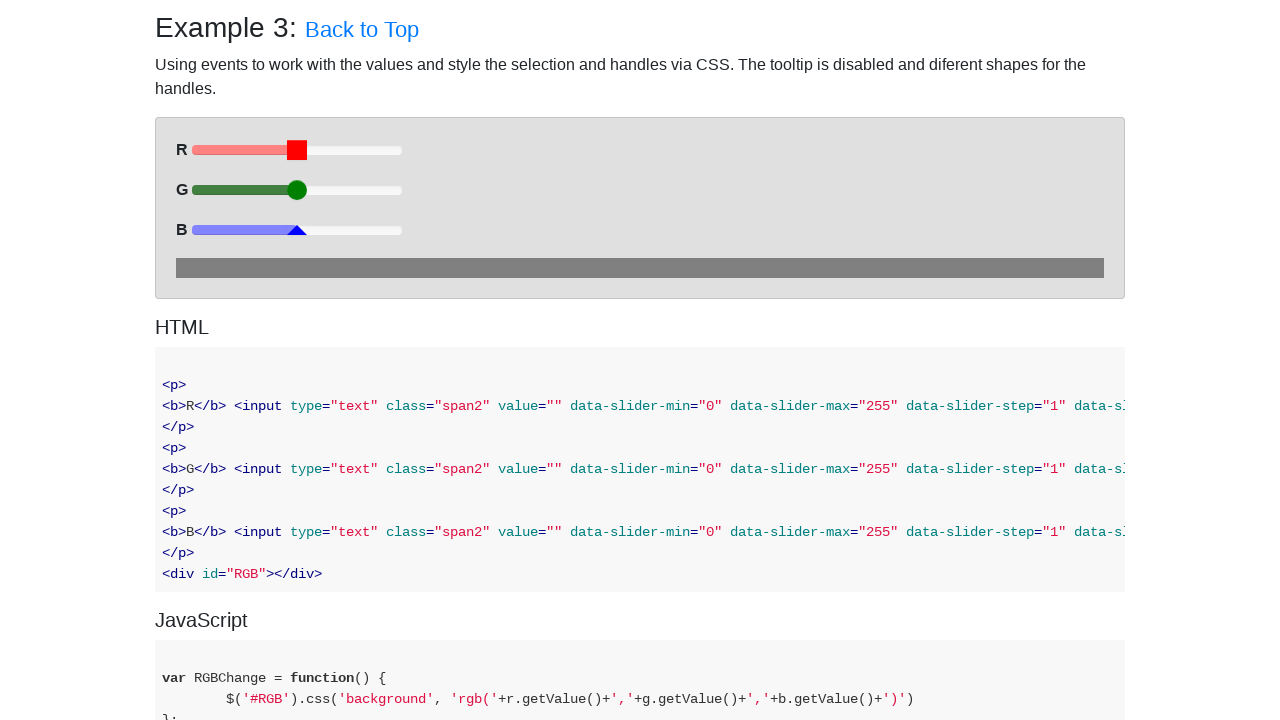

Located green color slider
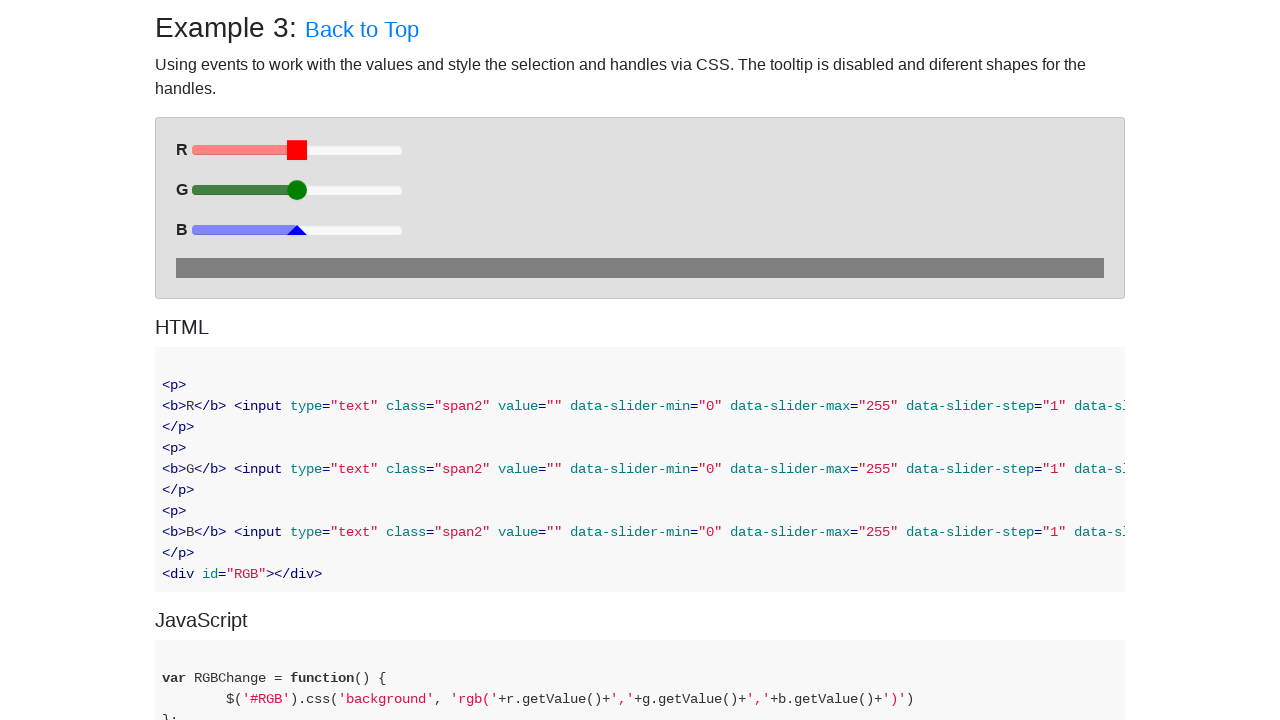

Located blue color slider
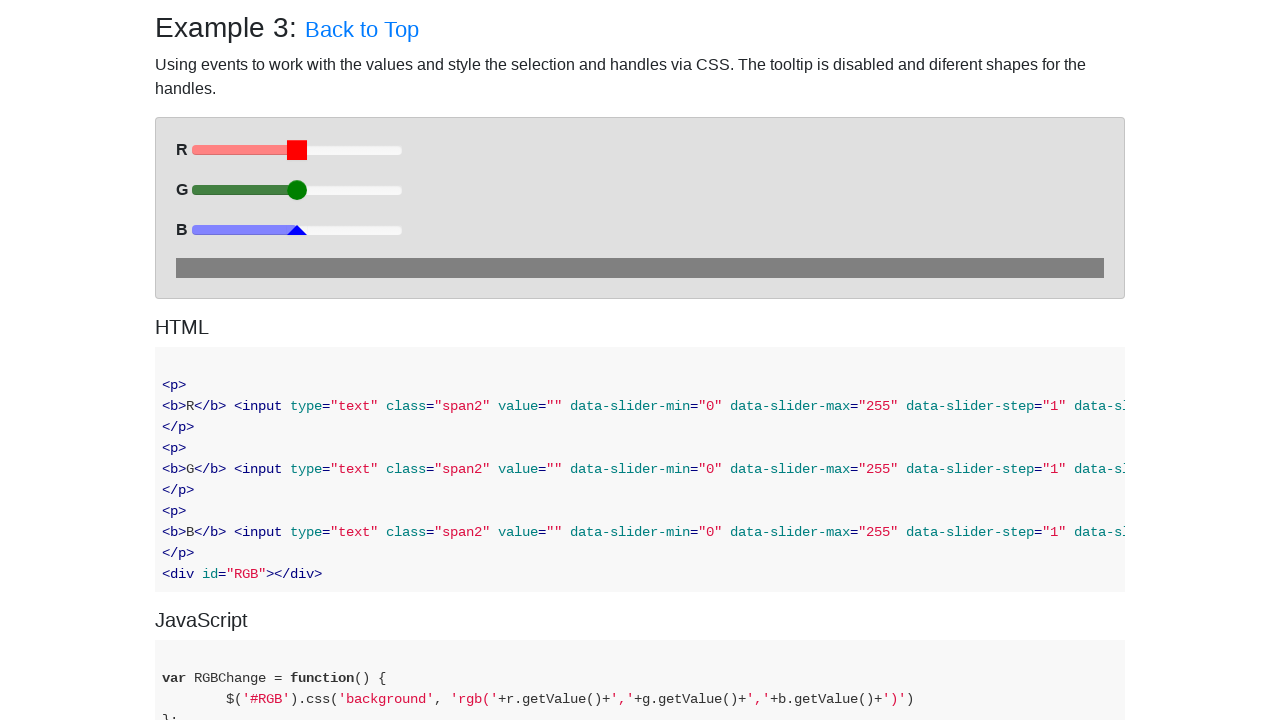

Adjusted red slider to value 160 using keyboard navigation on (//div[@id='RC']//div[@role='slider'])[1]
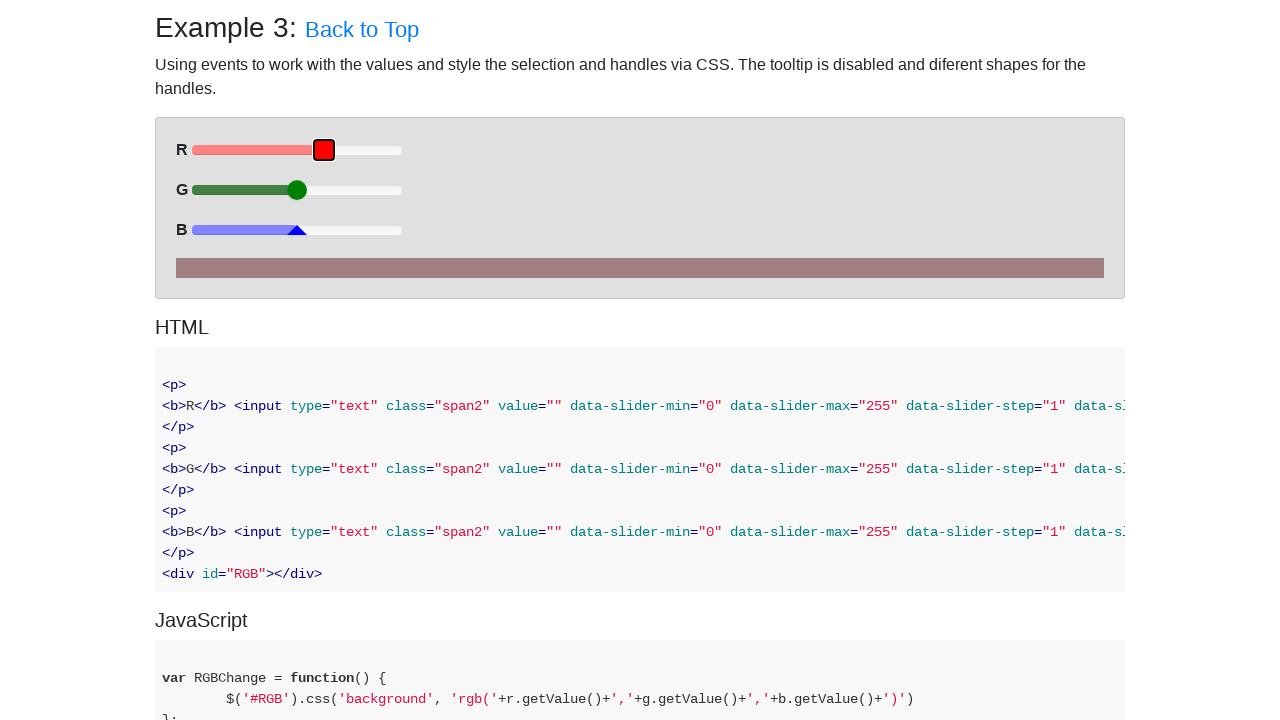

Adjusted green slider to value 160 using keyboard navigation on (//div[@id='GC']//div[@role='slider'])[1]
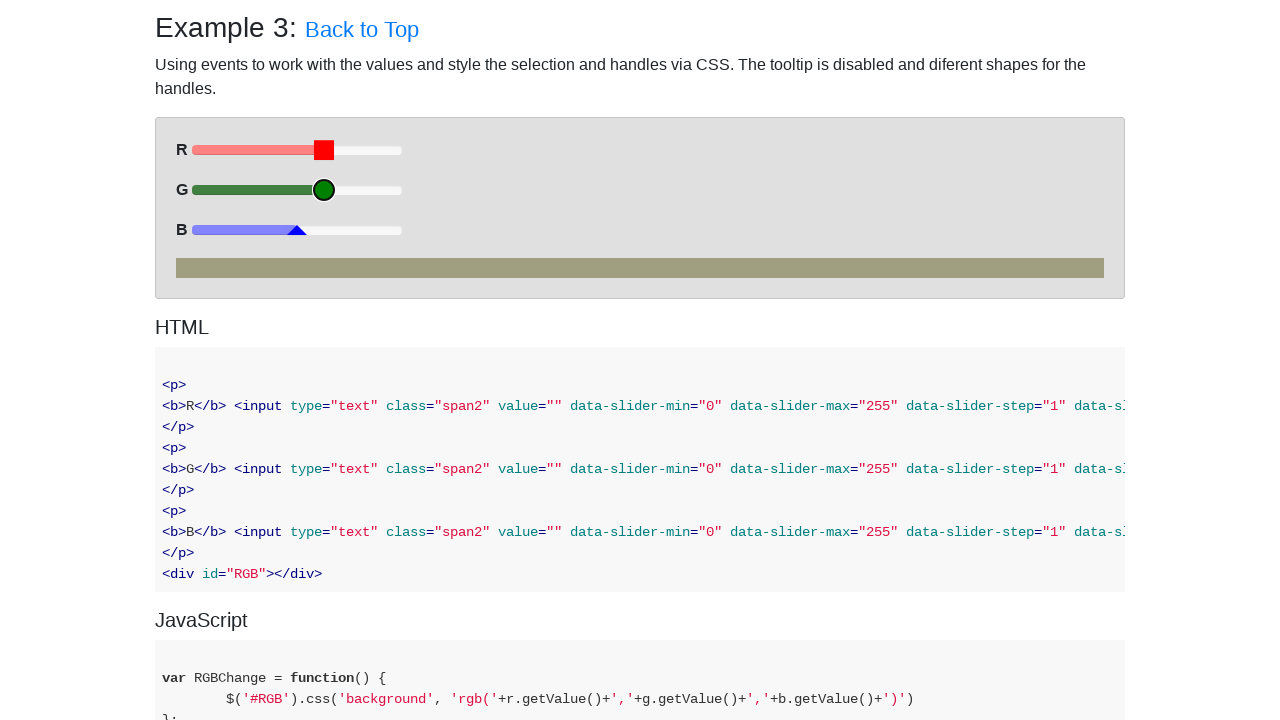

Adjusted blue slider to value 160 using keyboard navigation on (//div[@id='BC']//div[@role='slider'])[1]
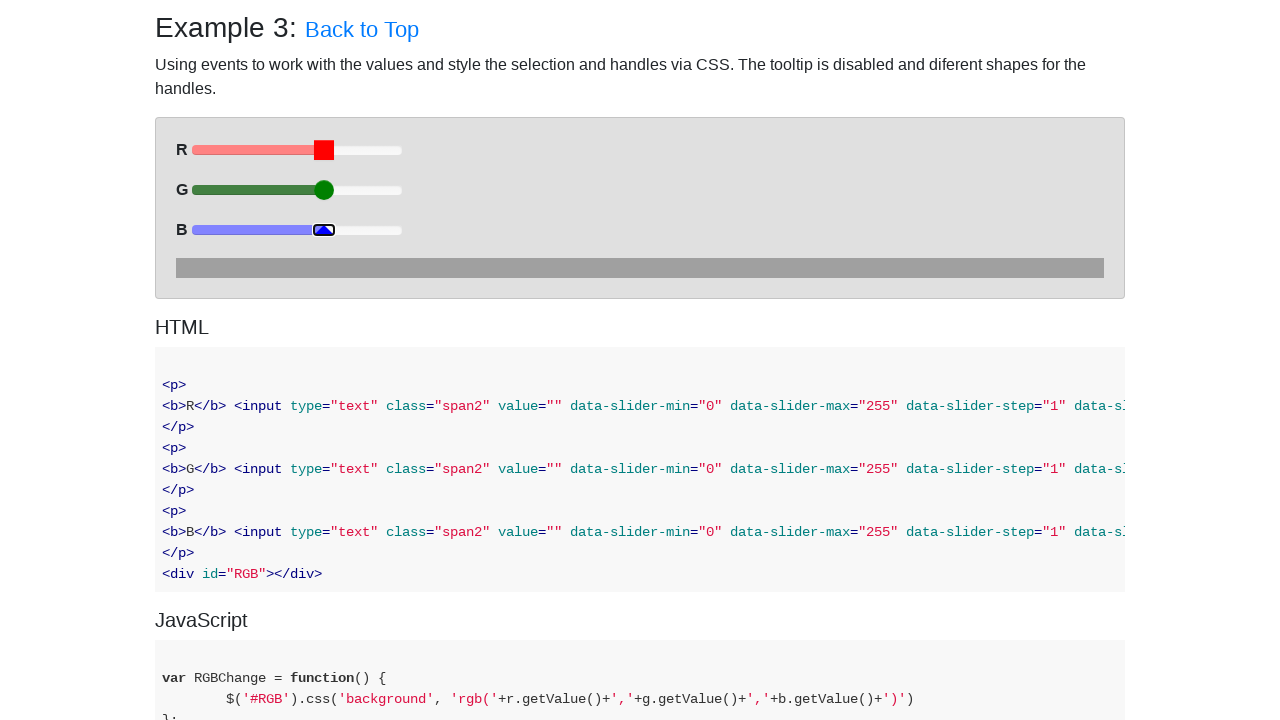

Located RGB color display element
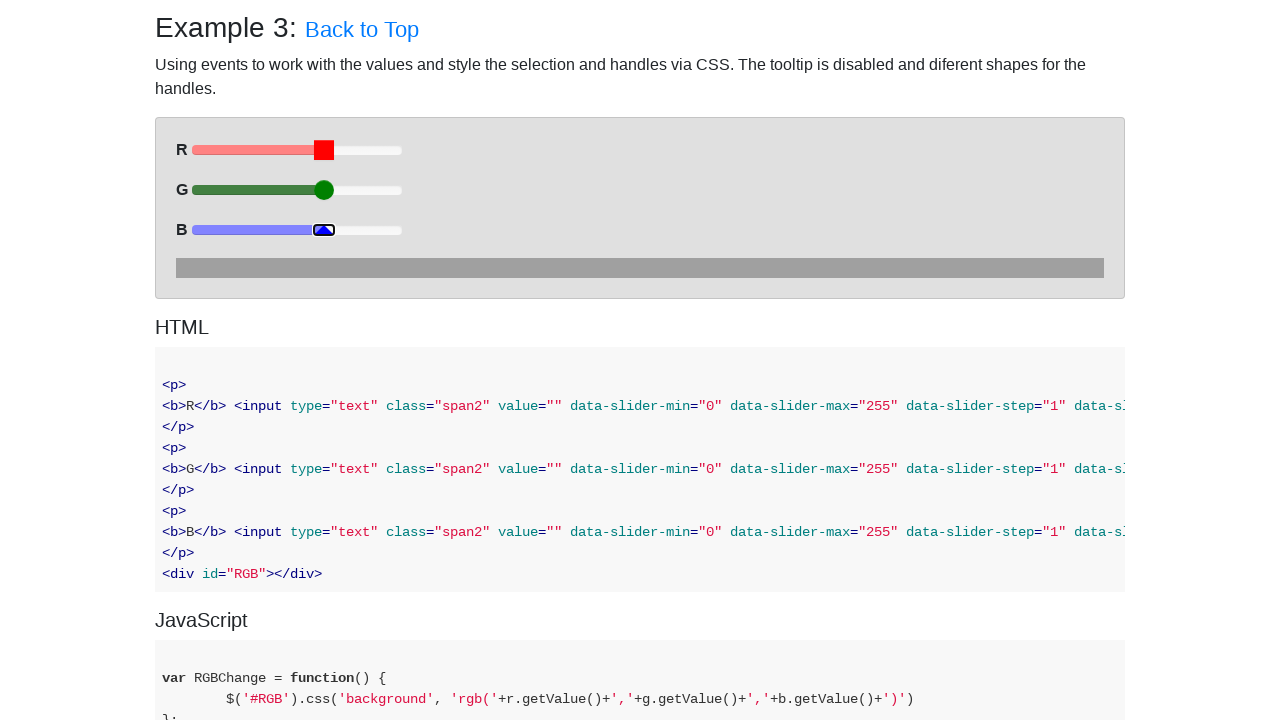

Retrieved style attribute from RGB display element
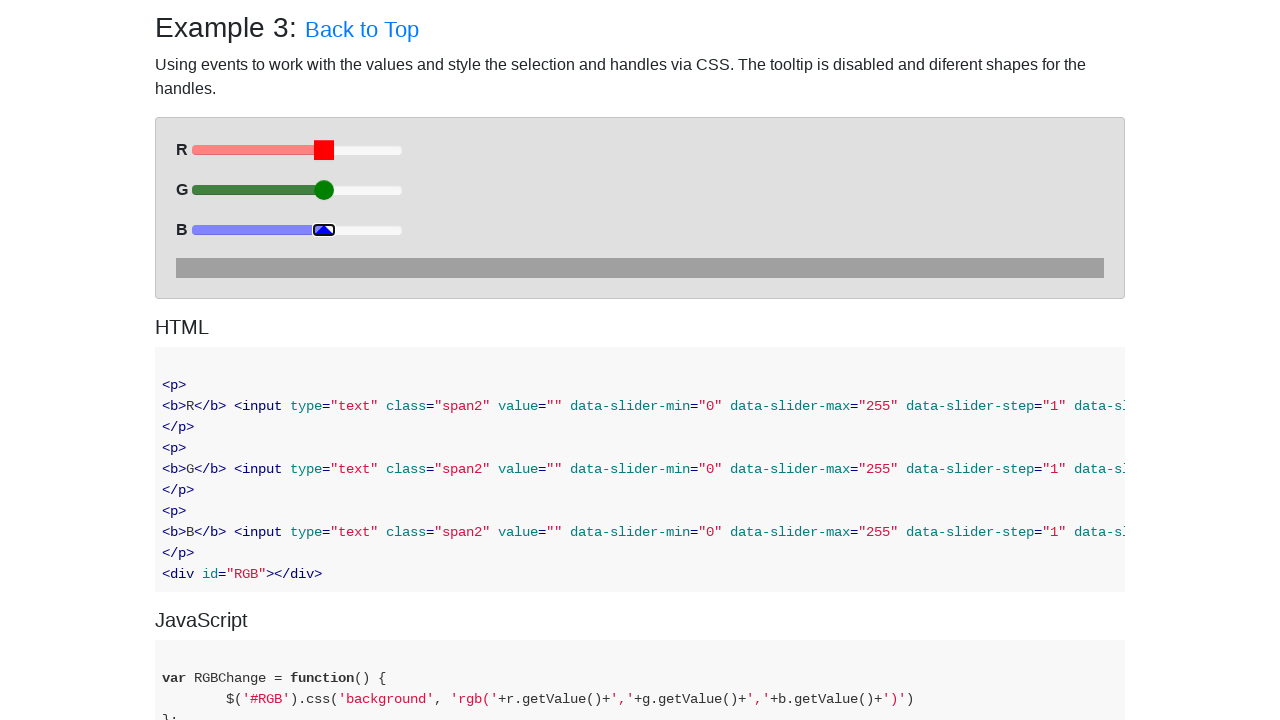

Verified that final color is rgb(160, 160, 160)
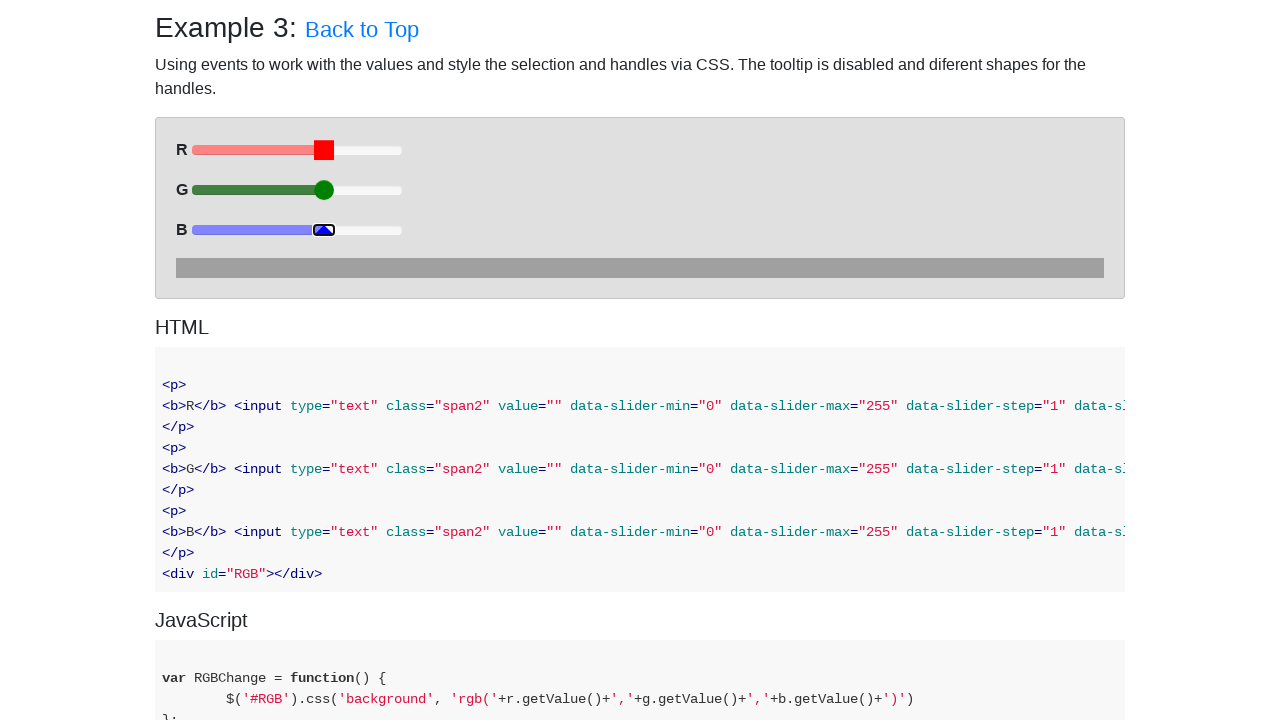

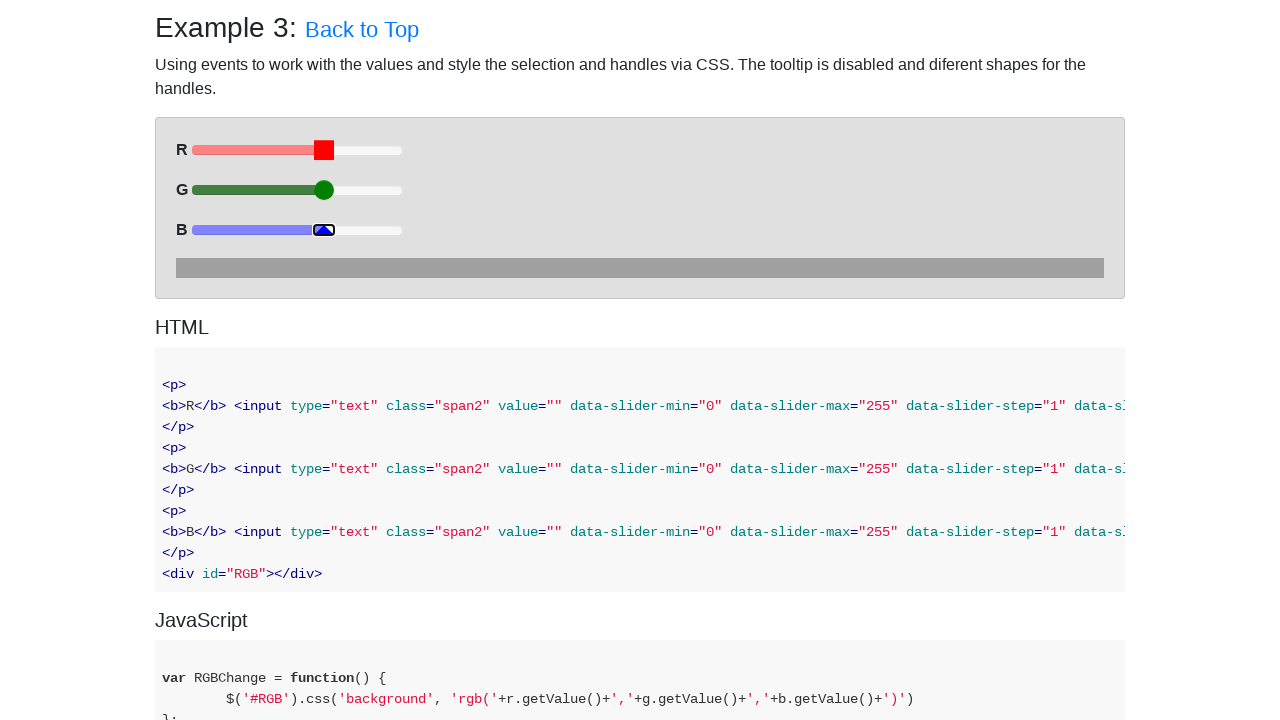